Navigates to Home and Stuff website and verifies that the page title matches the expected title

Starting URL: https://www.homeandstuff.com/

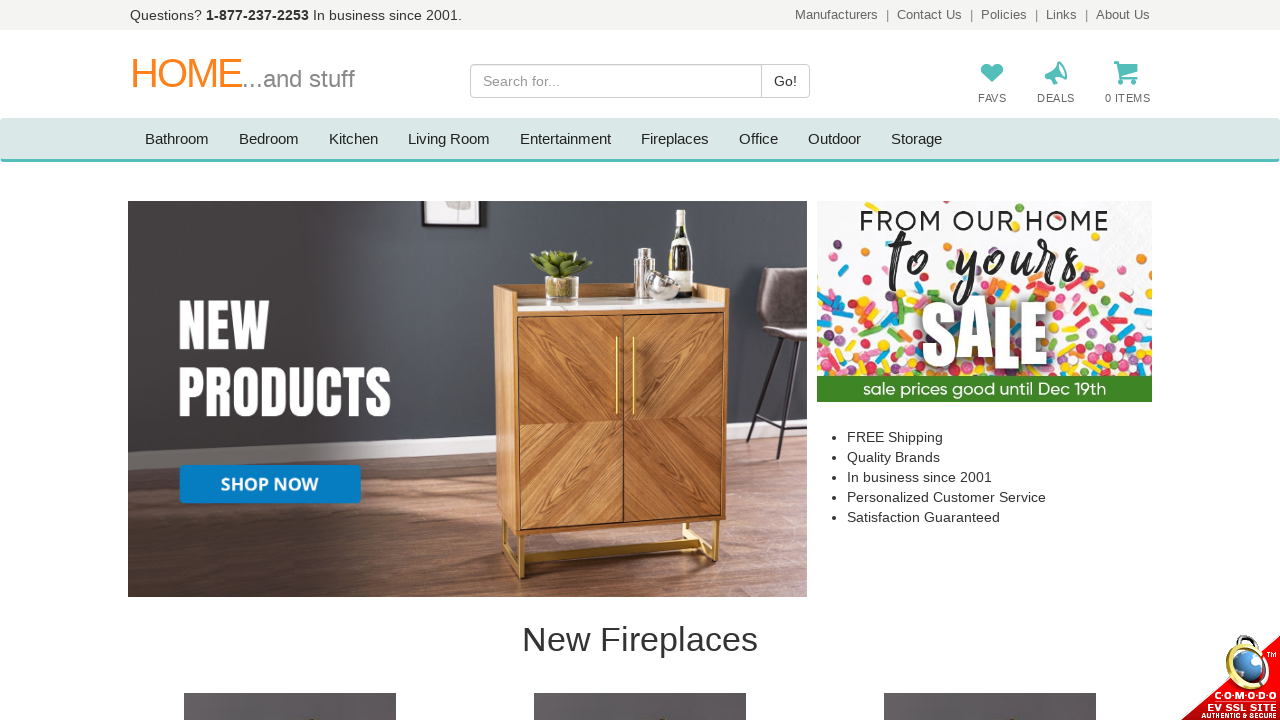

Navigated to Home and Stuff website
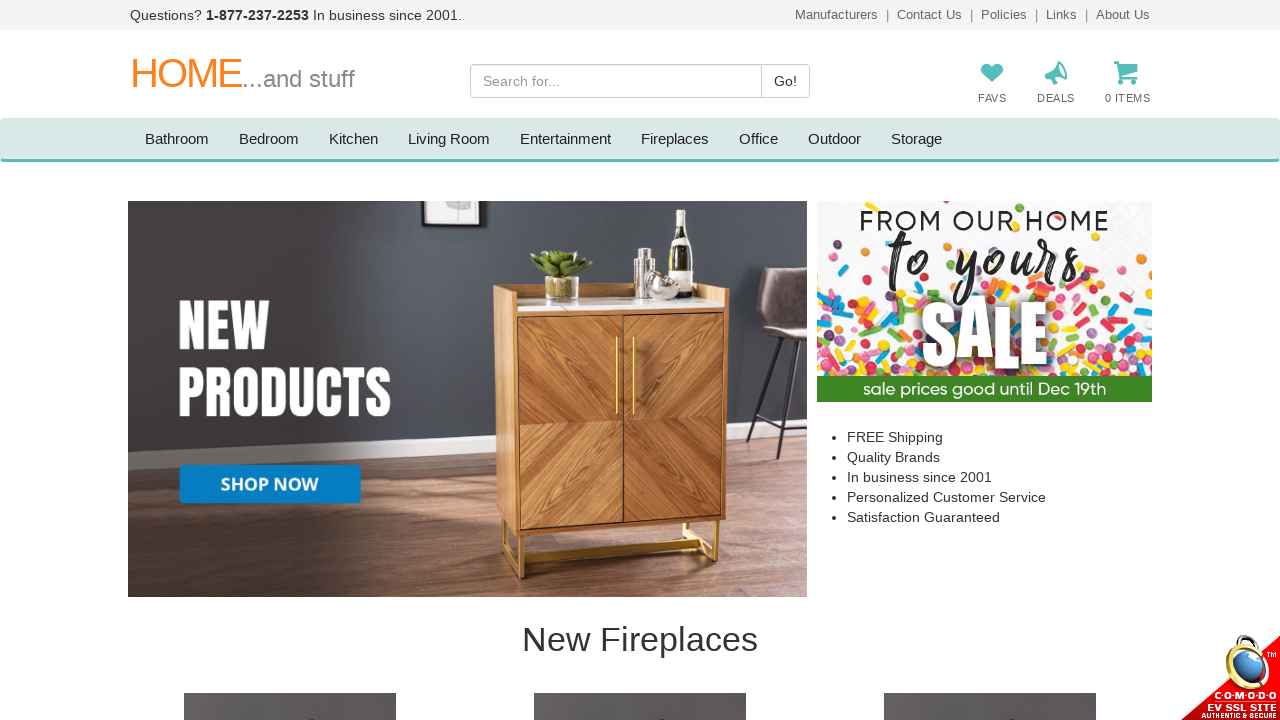

Retrieved page title
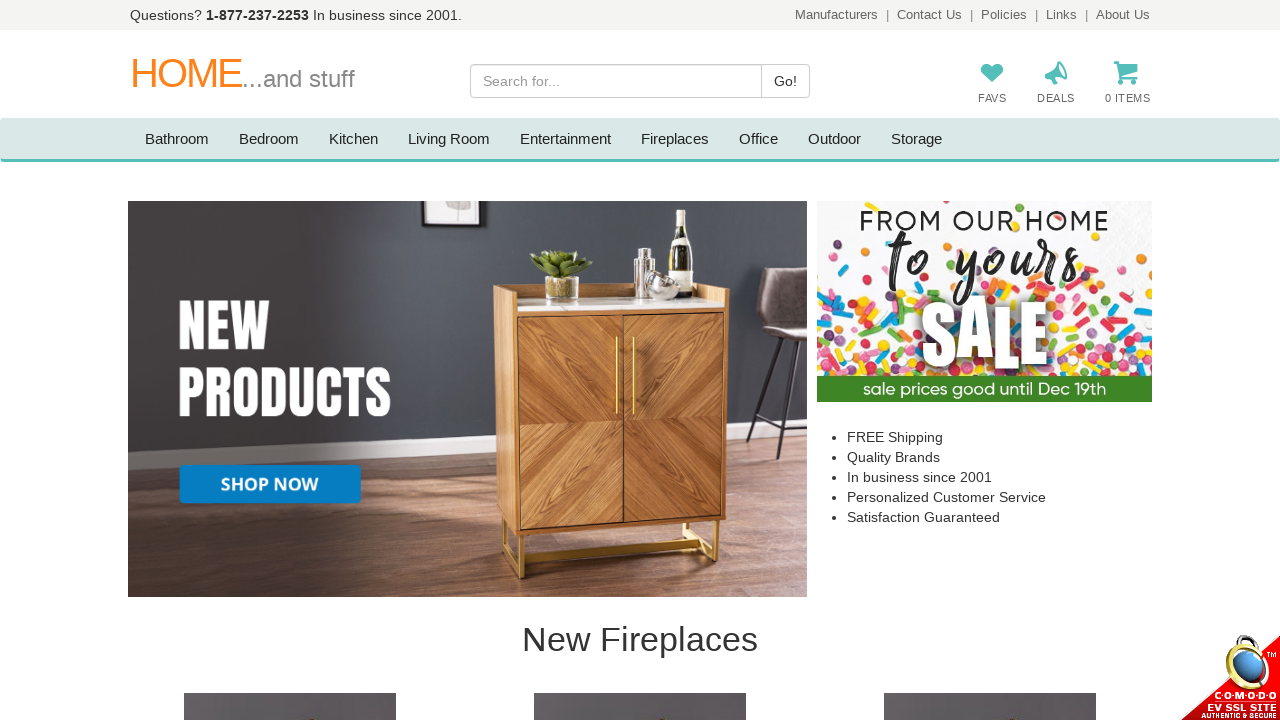

Verified page title matches expected: 'Furniture, Kitchen, Dining Room, Entertainment, Bedroom Sets, Outdoor, Fireplaces'
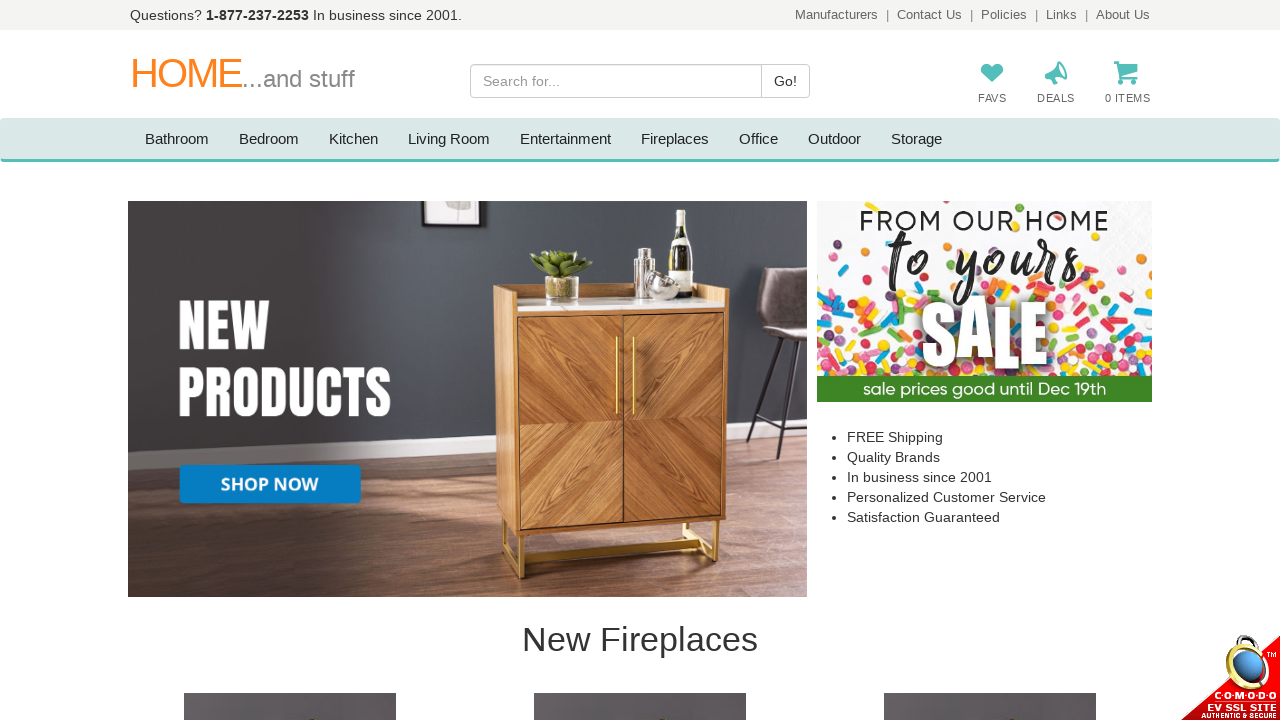

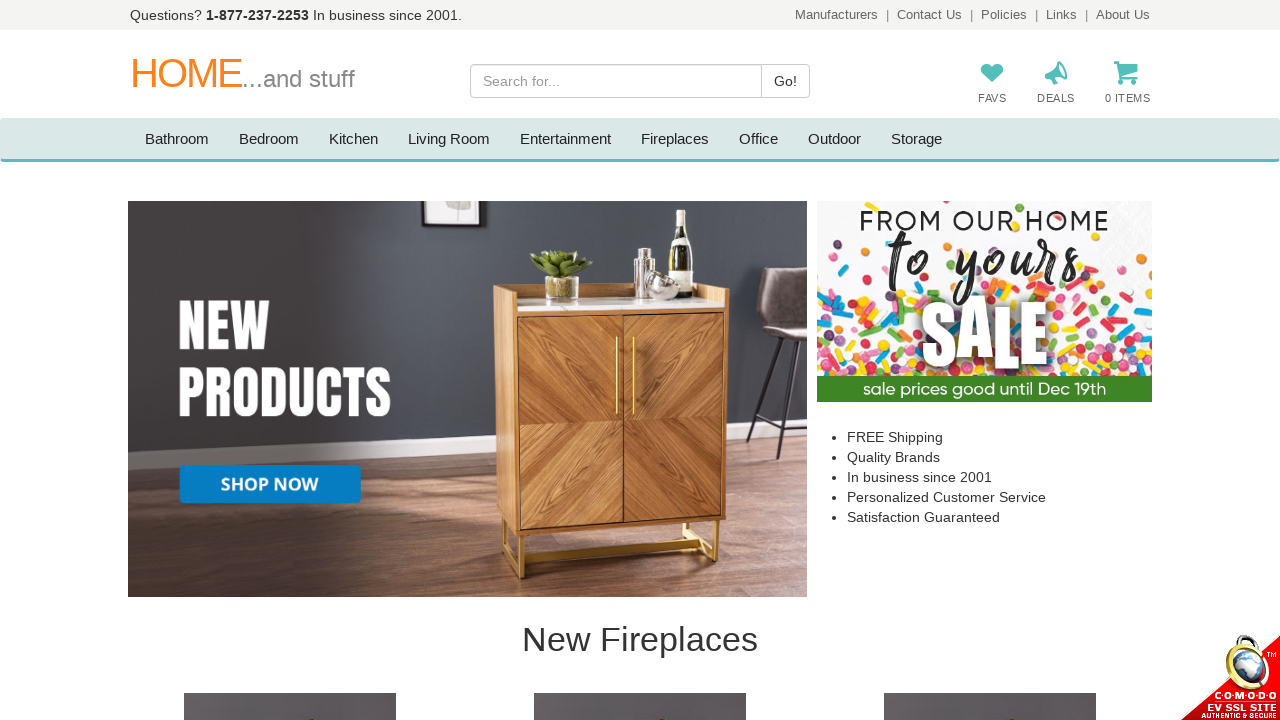